Tests data table sorting in ascending order by clicking the 'Due' column header on table 1 (without attributes) and verifying the values are sorted

Starting URL: http://the-internet.herokuapp.com/tables

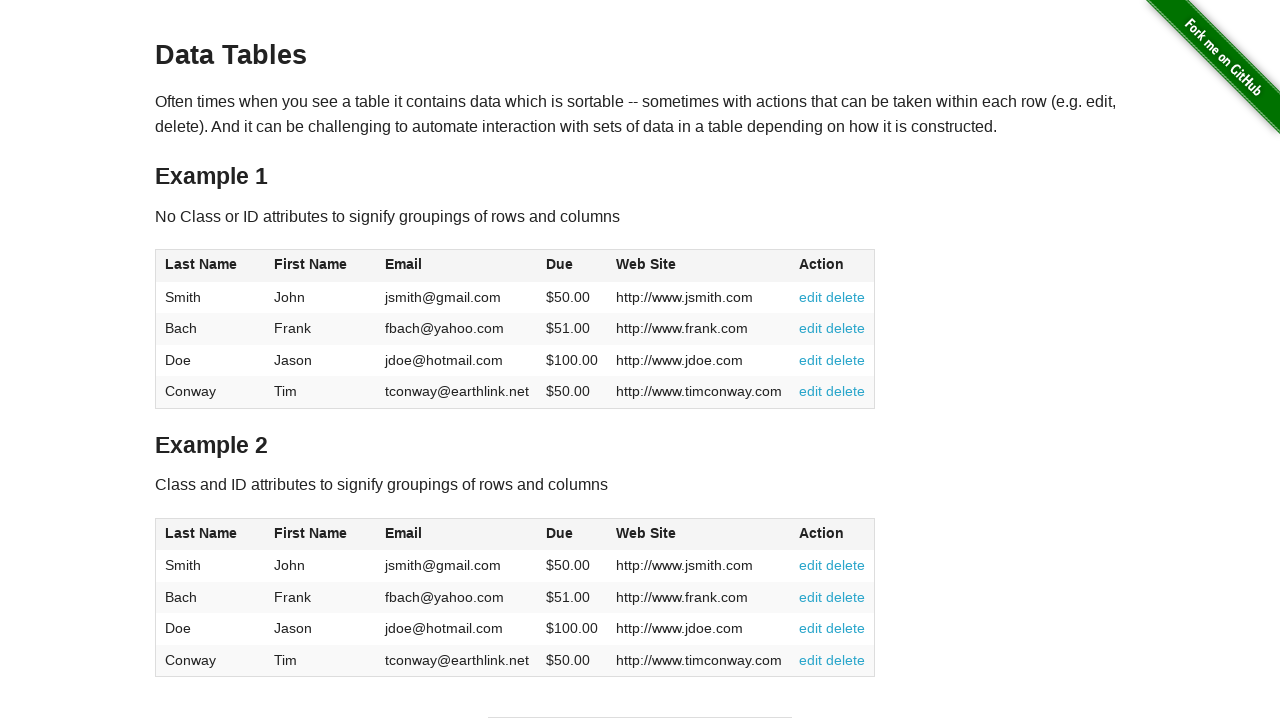

Clicked 'Due' column header on table 1 to sort ascending at (572, 266) on #table1 thead tr th:nth-of-type(4)
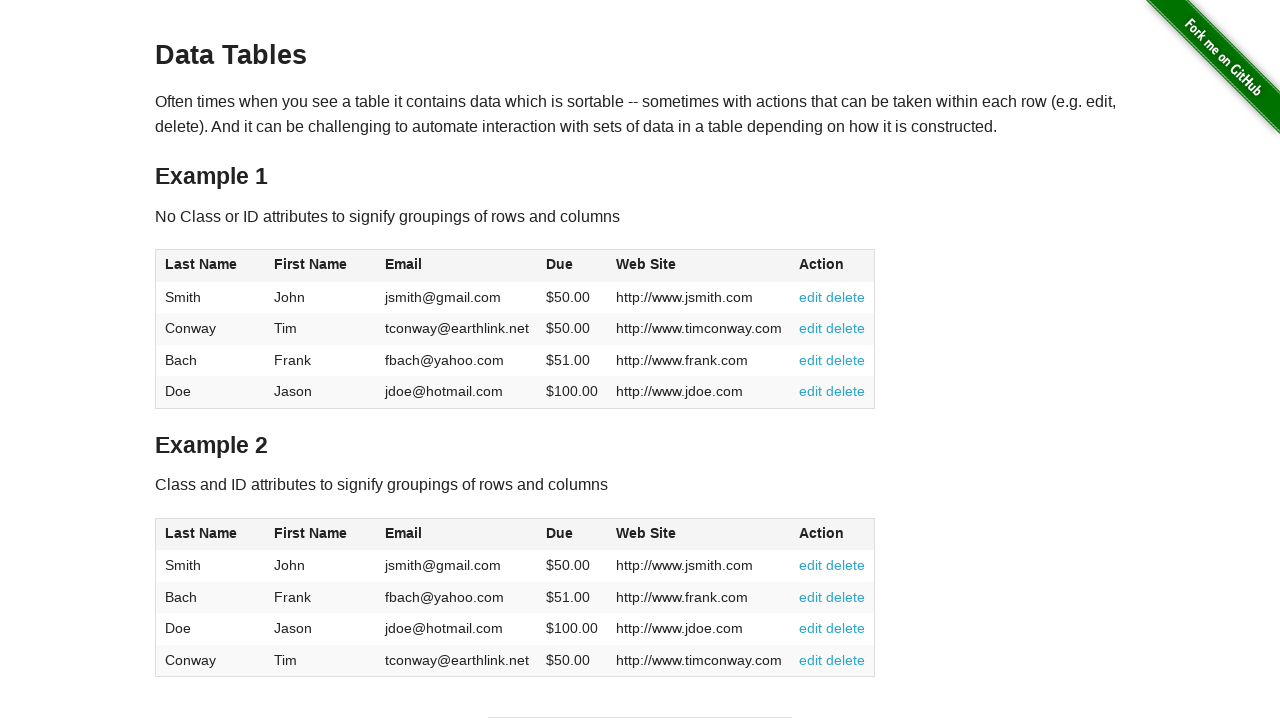

Table 1 loaded and sorted by Due column in ascending order
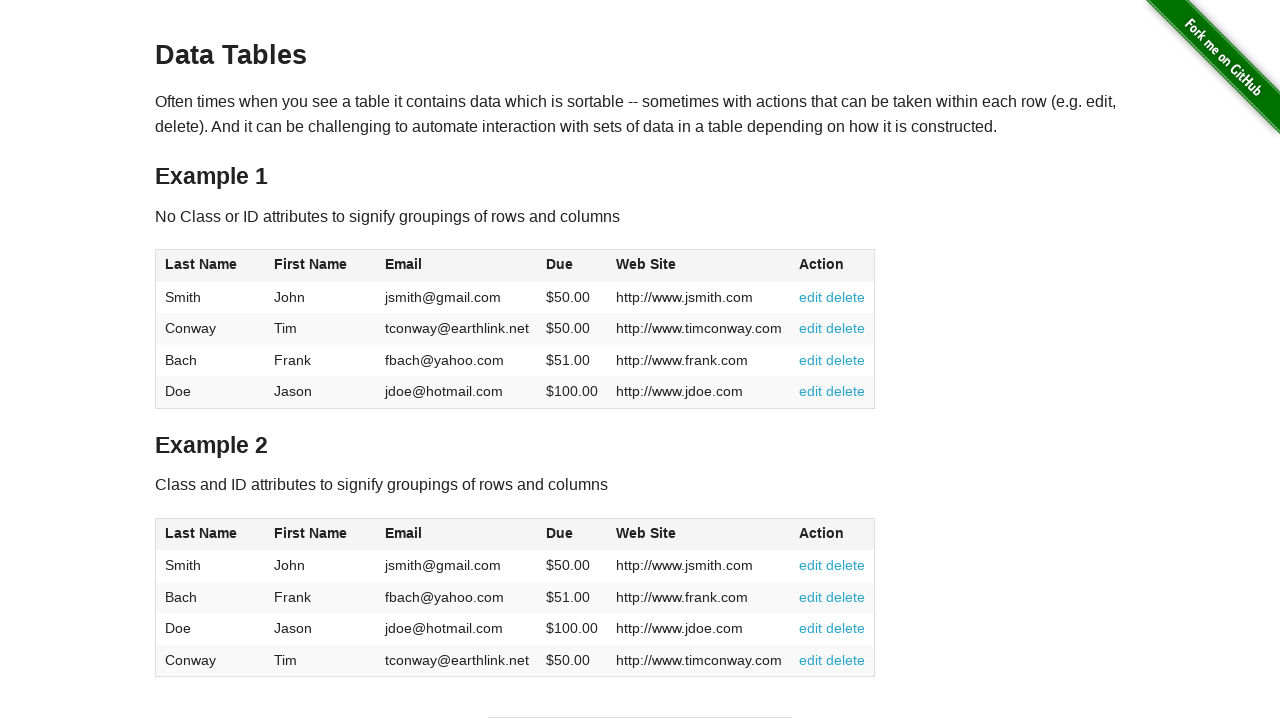

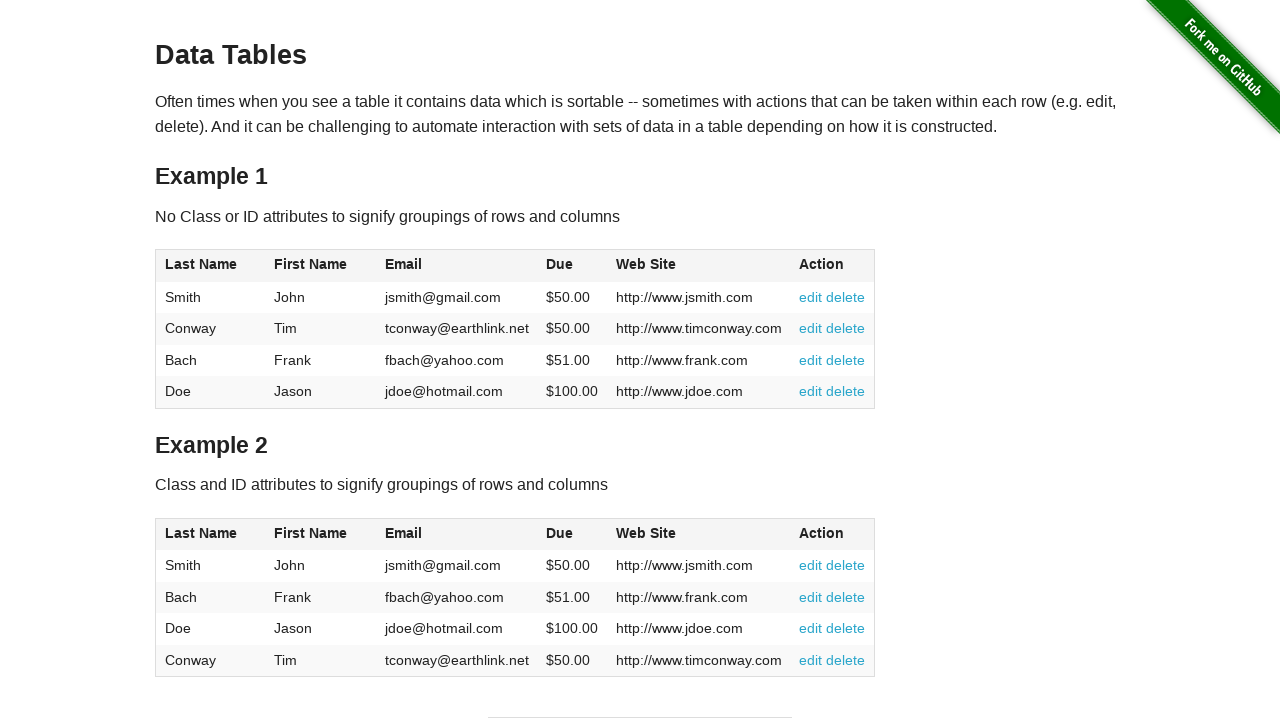